Tests email subscription form by entering an email address and clicking submit button

Starting URL: https://chadd.org/for-adults/overview/

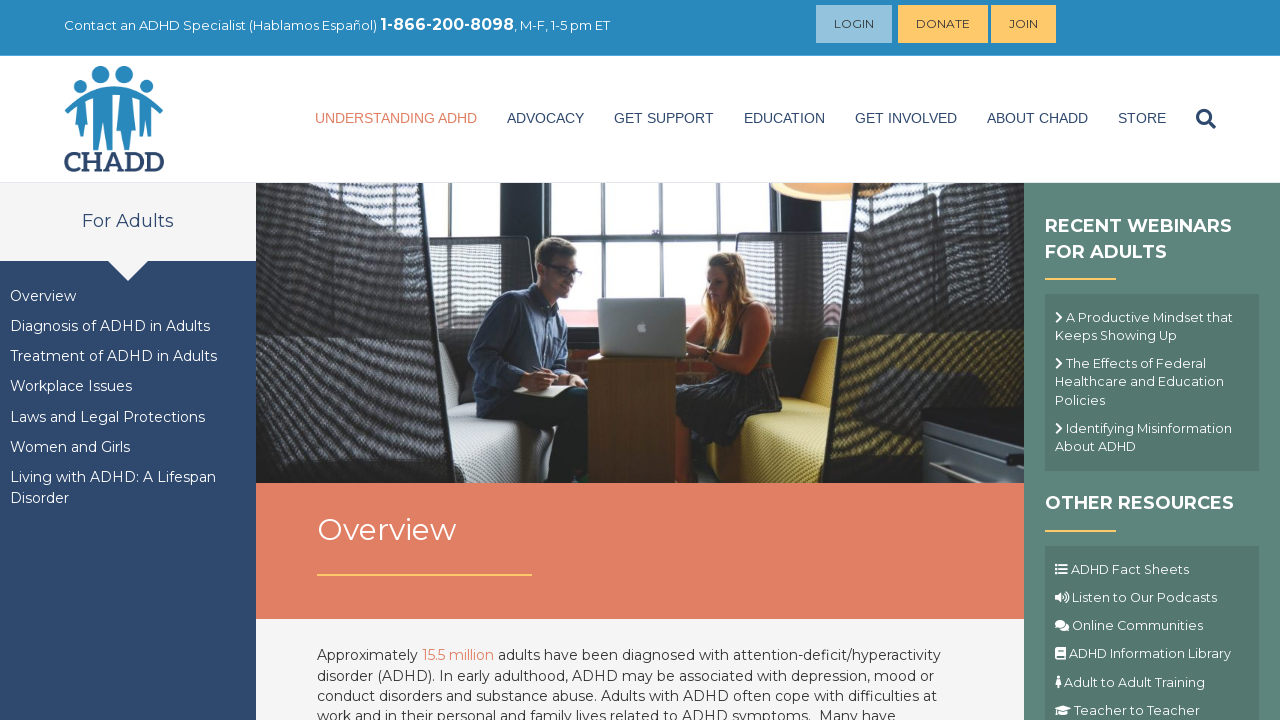

Filled email field with 'testuser7843@example.com' on input[name='EMAIL']
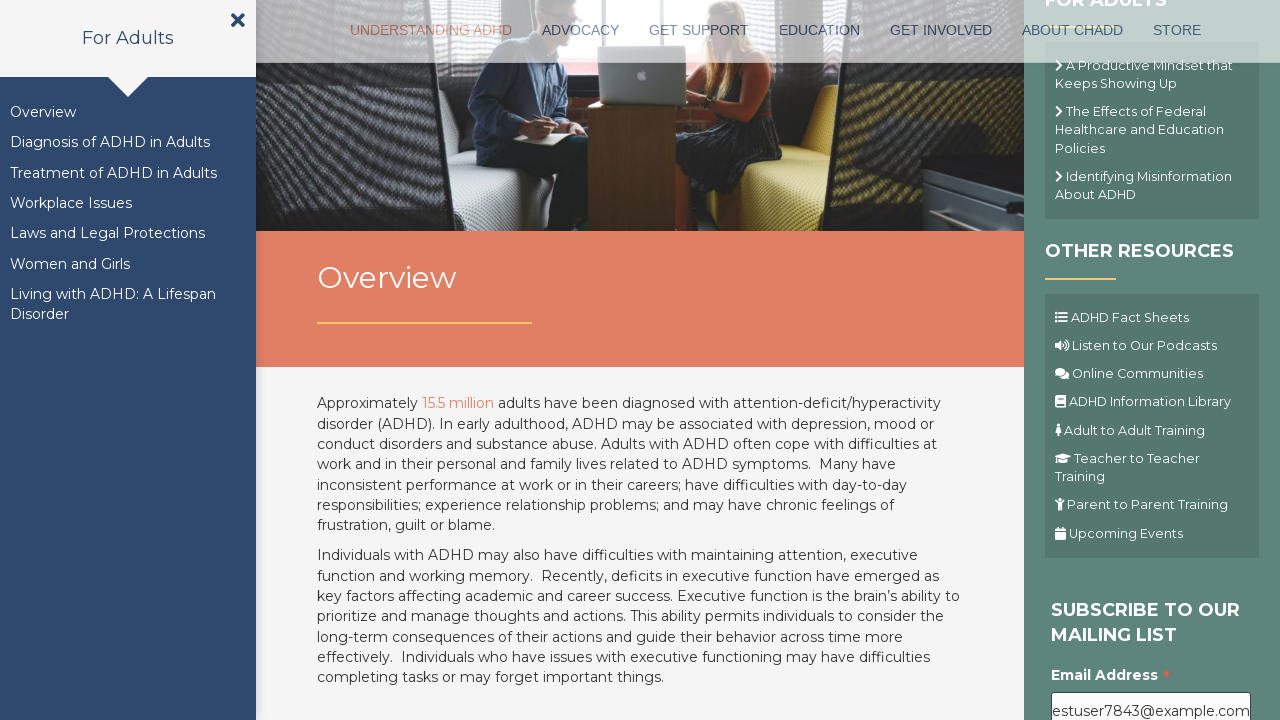

Clicked submit button to subscribe to email list at (1111, 361) on .button
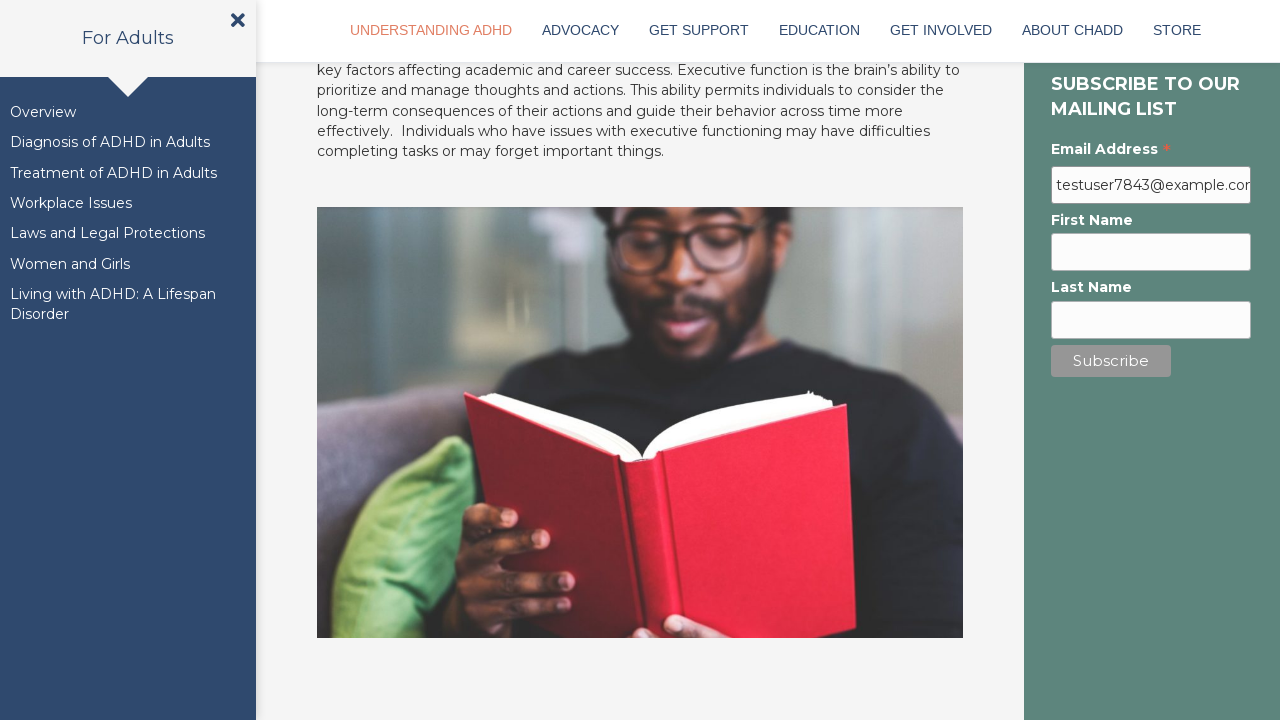

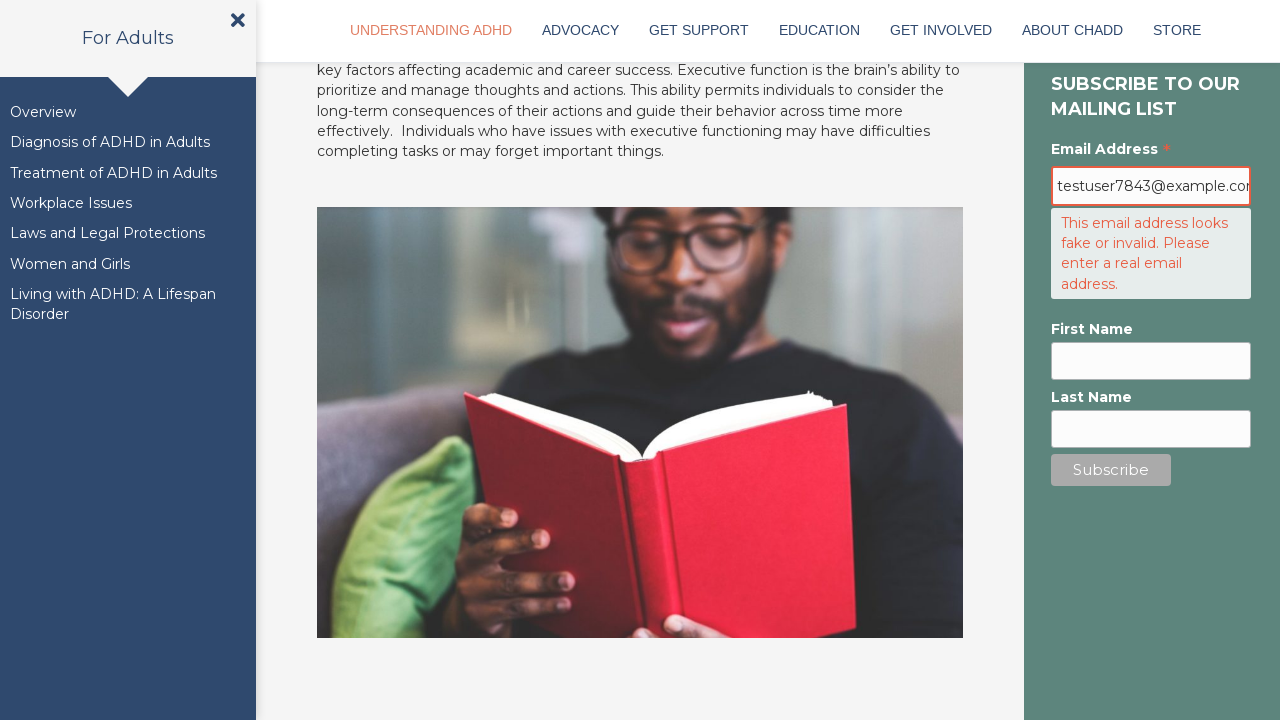